Tests selecting a radio button on a Selenium practice form by checking the "Female" gender option

Starting URL: https://www.techlistic.com/p/selenium-practice-form.html

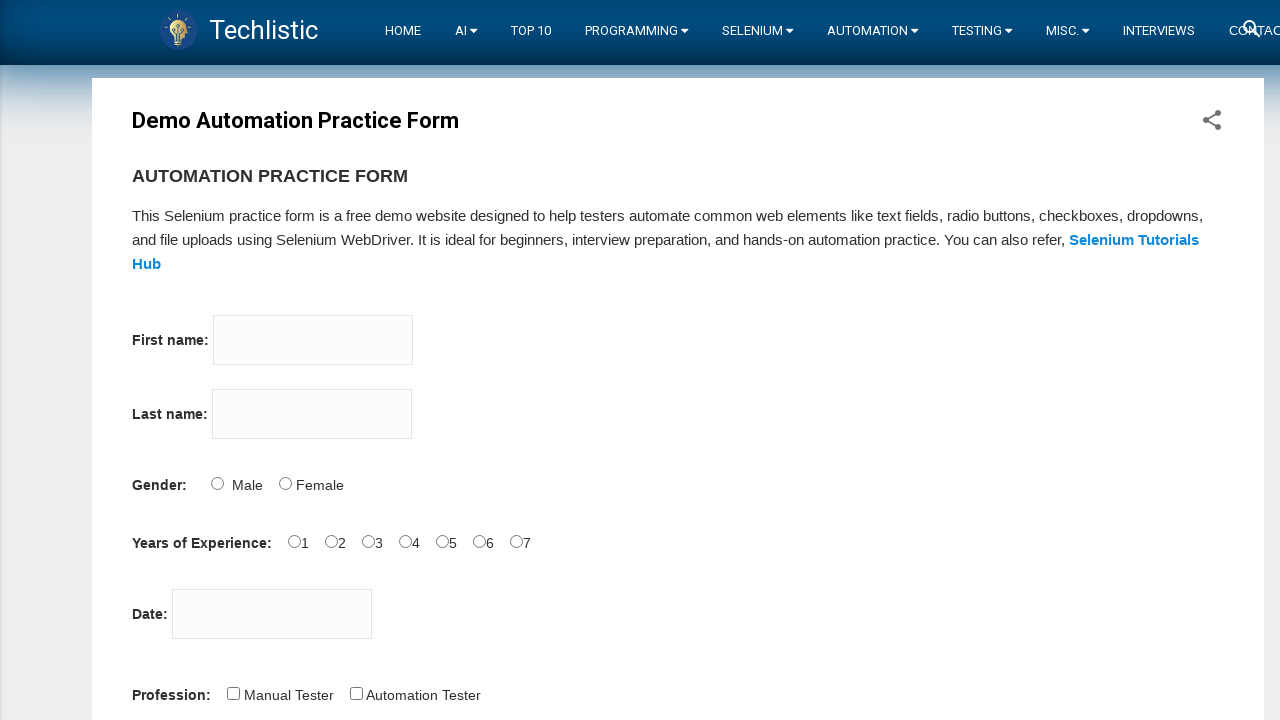

Waited 7 seconds for page to load
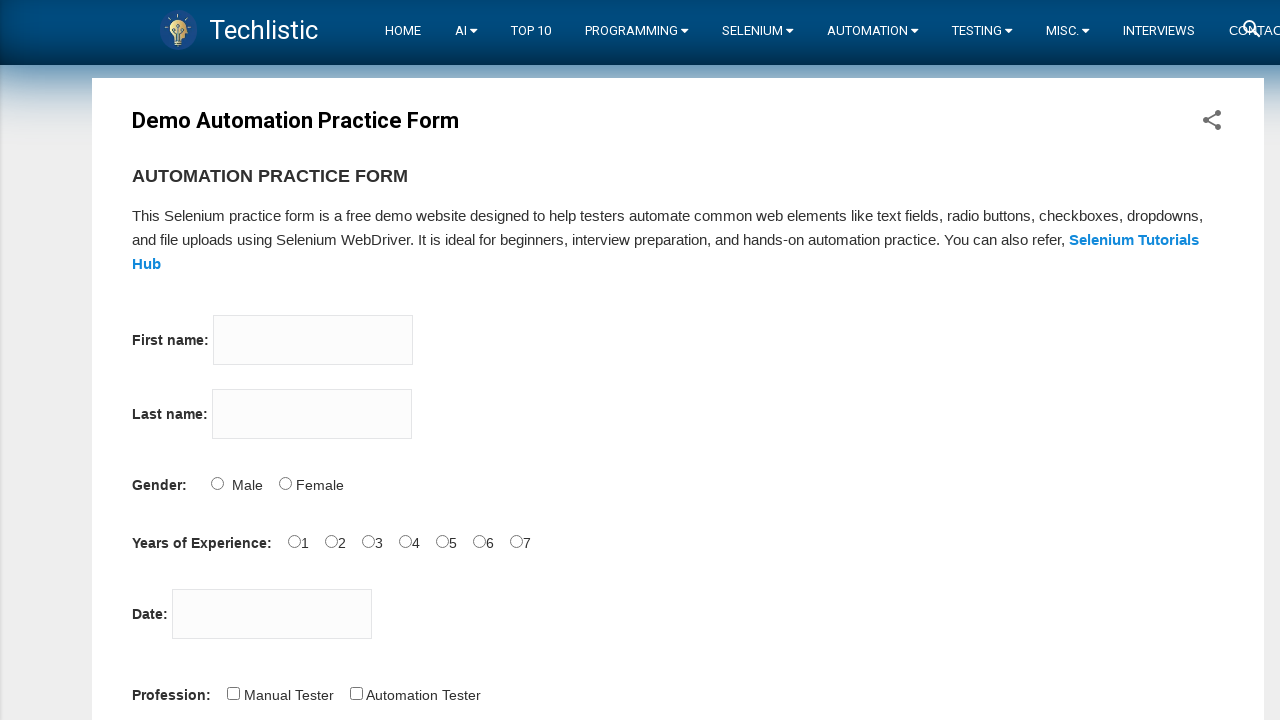

Selected Female gender radio button at (285, 483) on input[value="Female"]
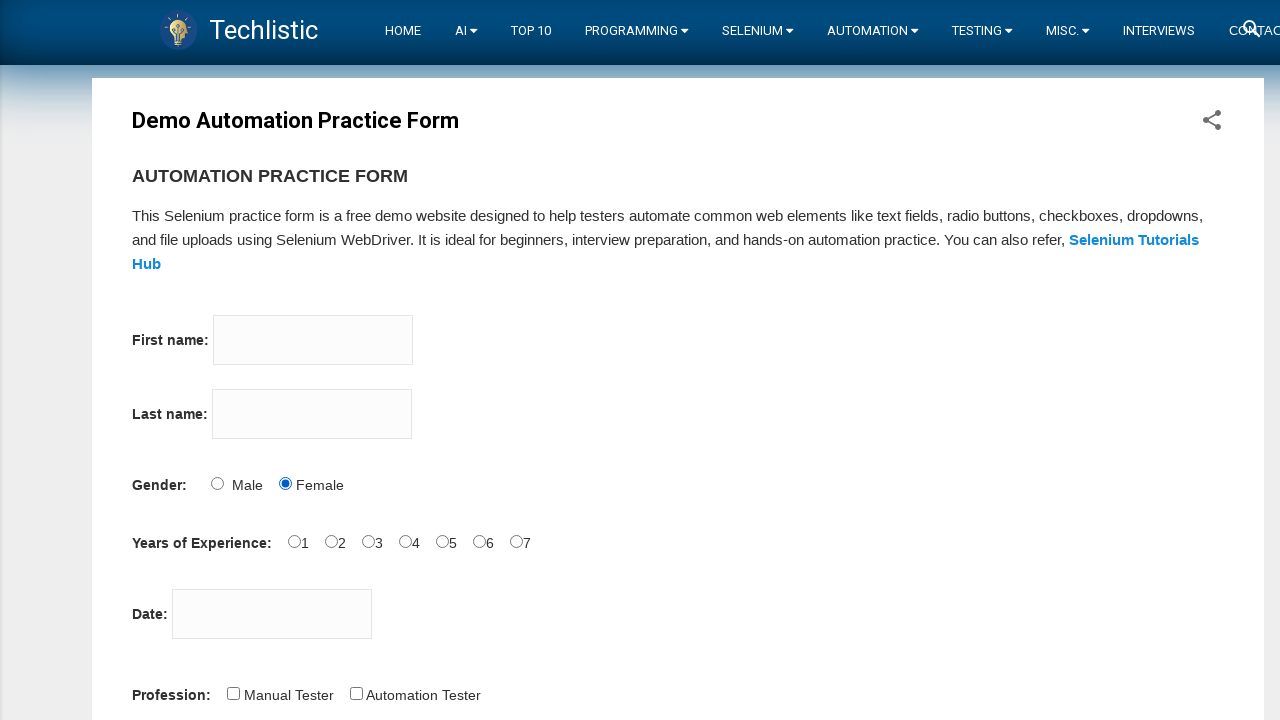

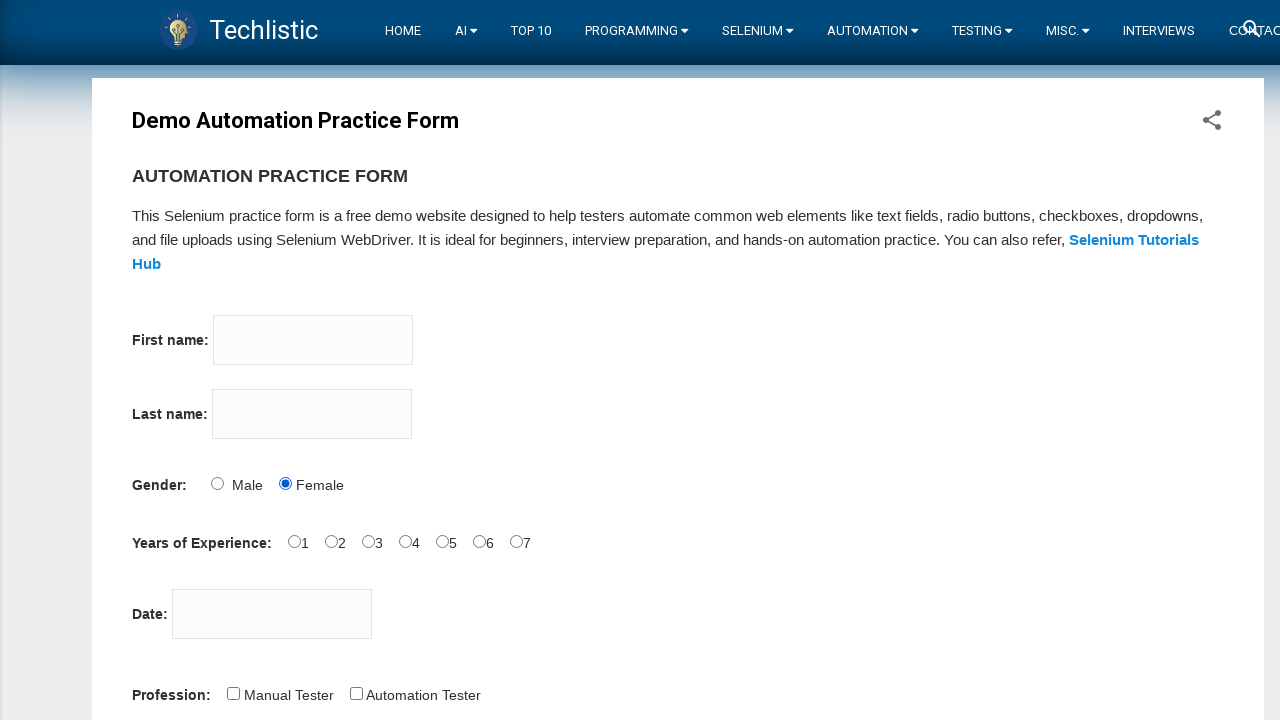